Navigates to W3Schools HTML tables tutorial page and verifies that the customers table is present and contains data rows

Starting URL: https://www.w3schools.com/html/html_tables.asp

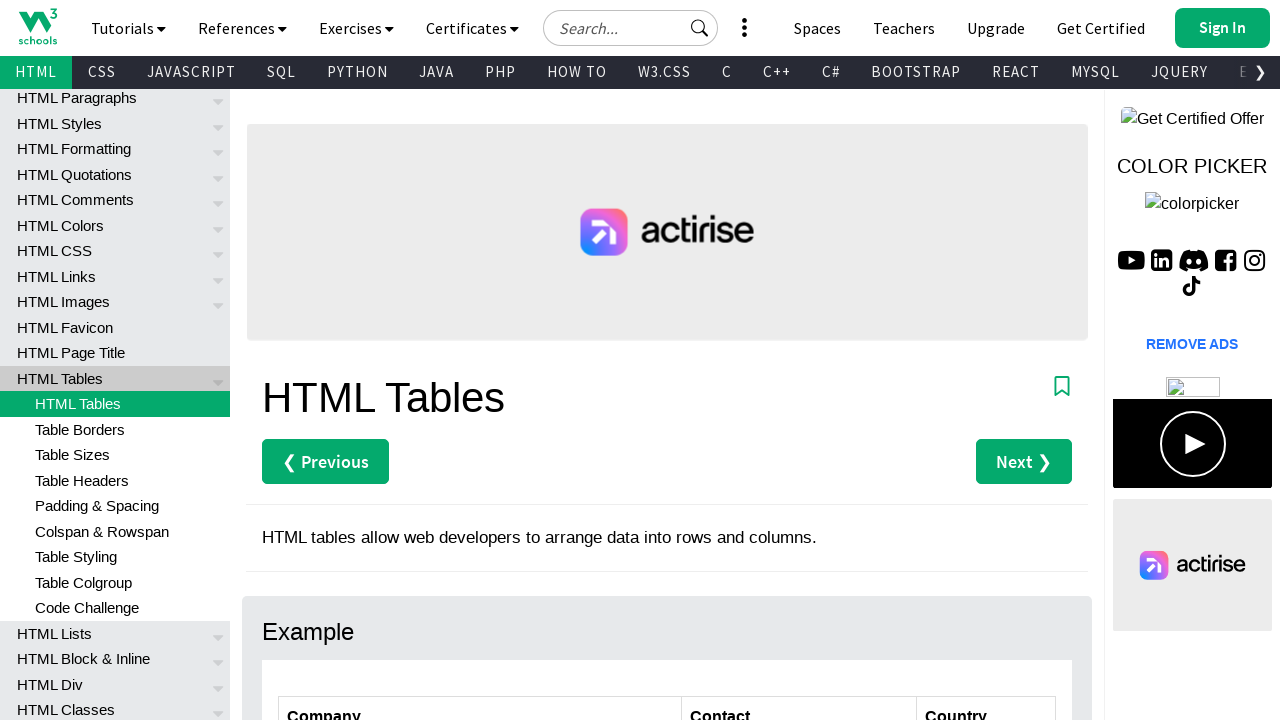

Waited for customers table to be visible
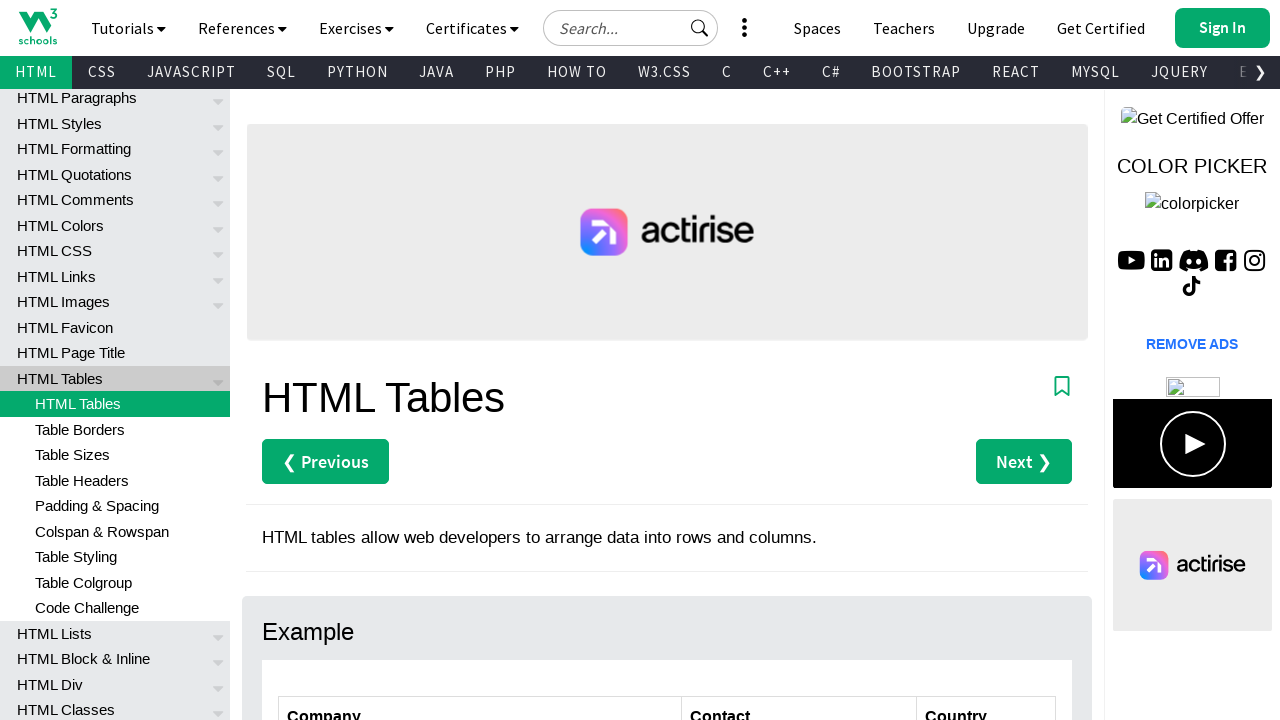

Verified that data rows are present in the customers table
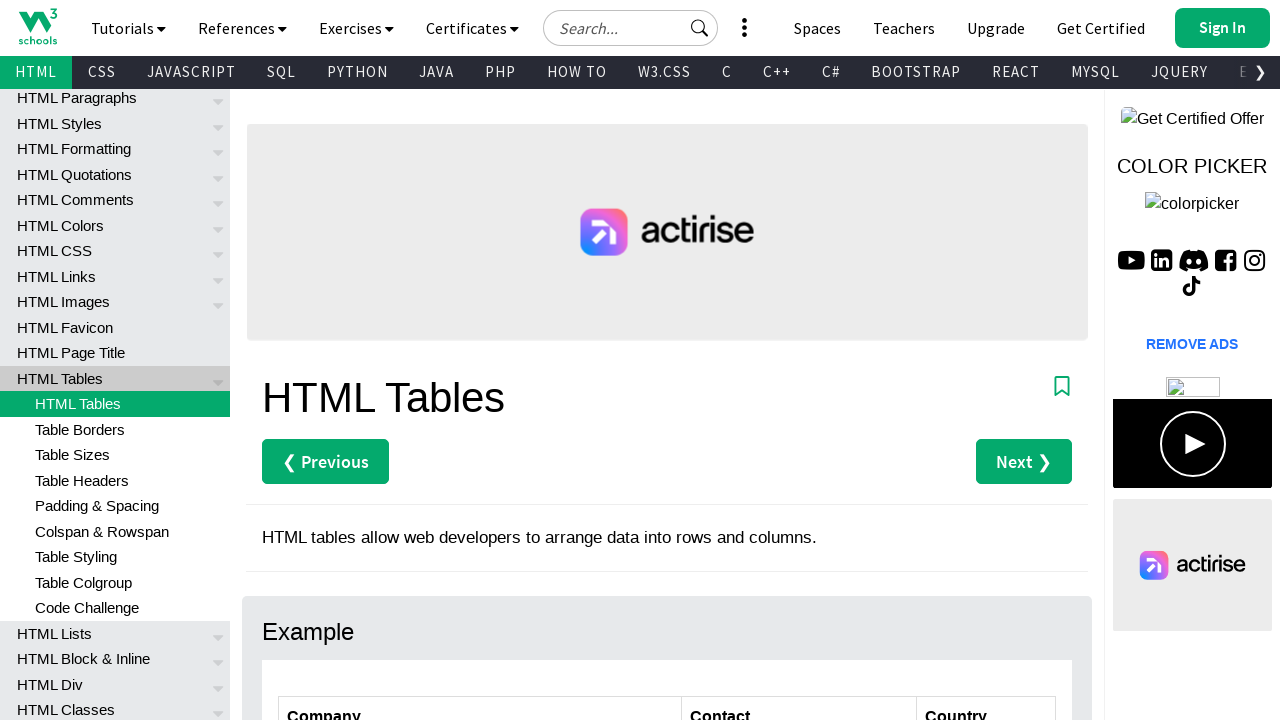

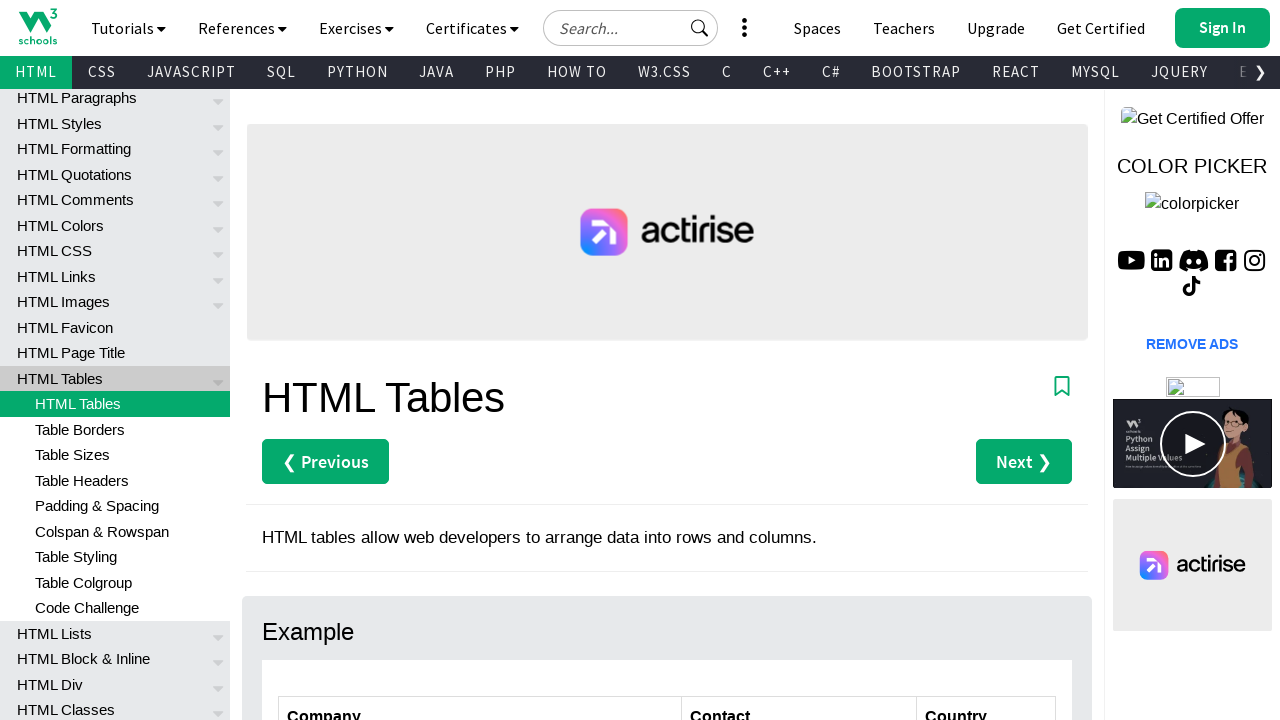